Tests different mouse click actions on a demo page - performs double click, right click, and regular click on different buttons

Starting URL: https://demoqa.com/buttons

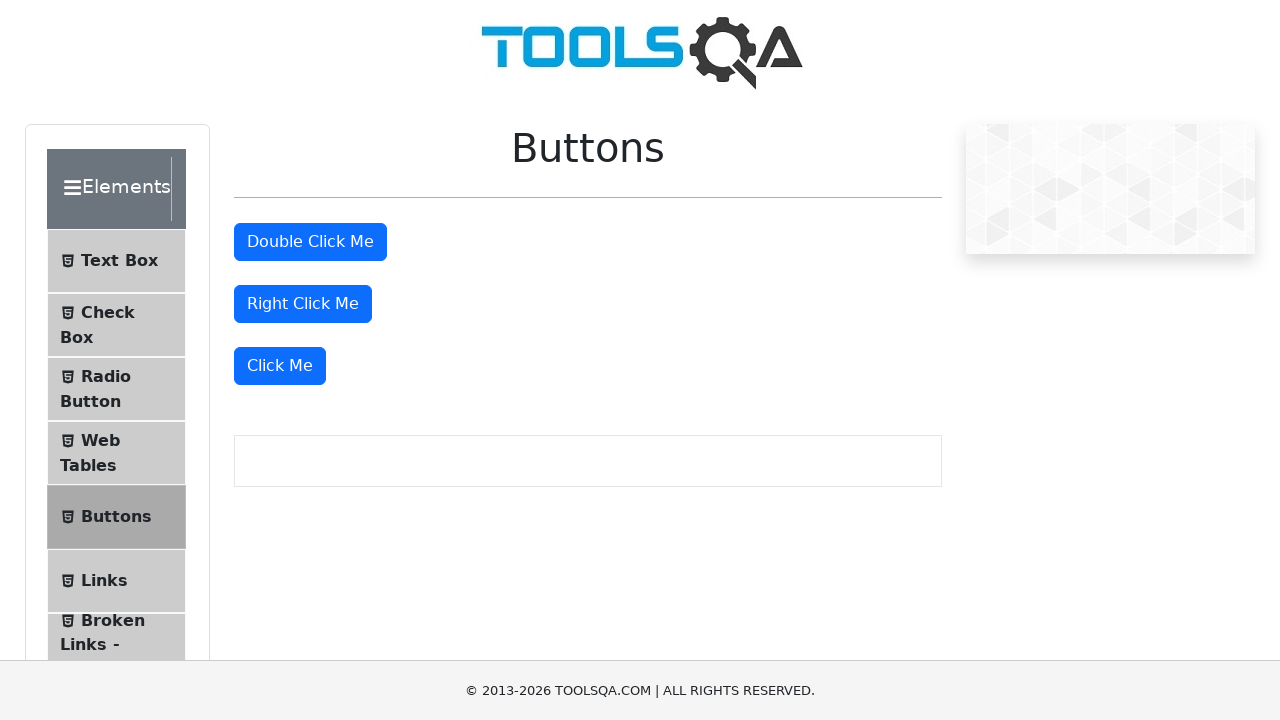

Double-clicked the double-click button at (310, 242) on button#doubleClickBtn
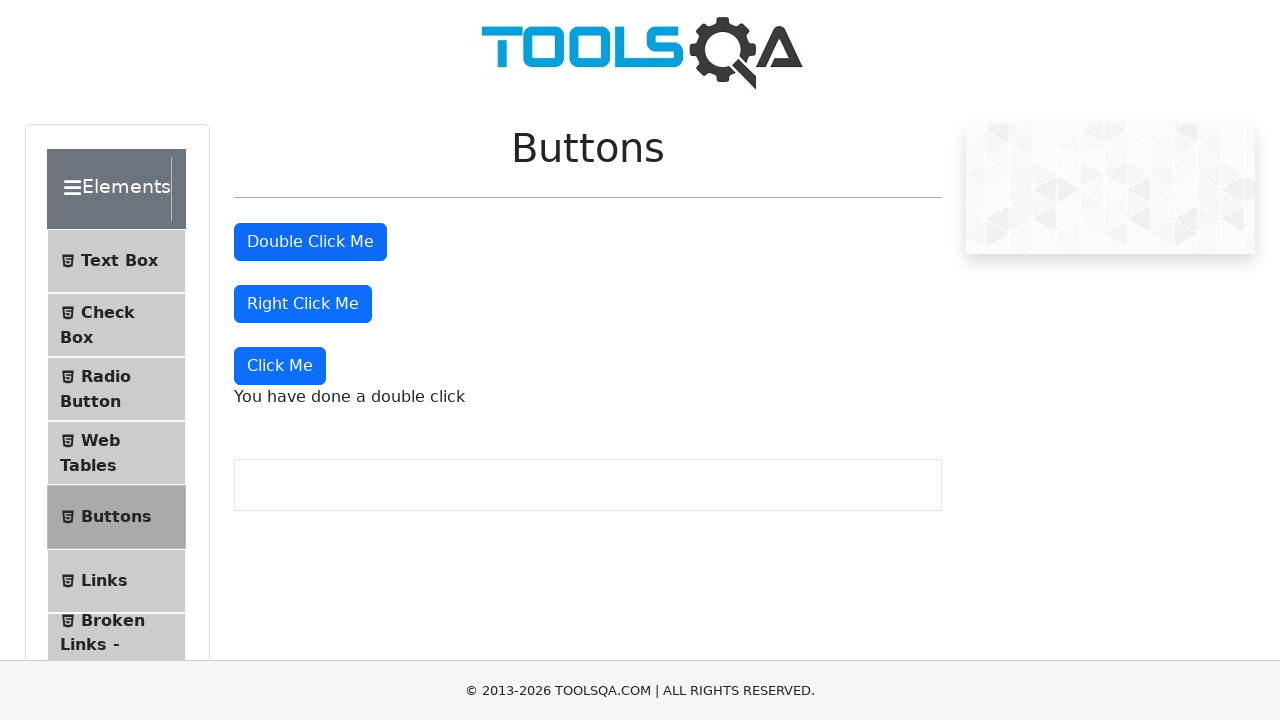

Right-clicked the right-click button at (303, 304) on button#rightClickBtn
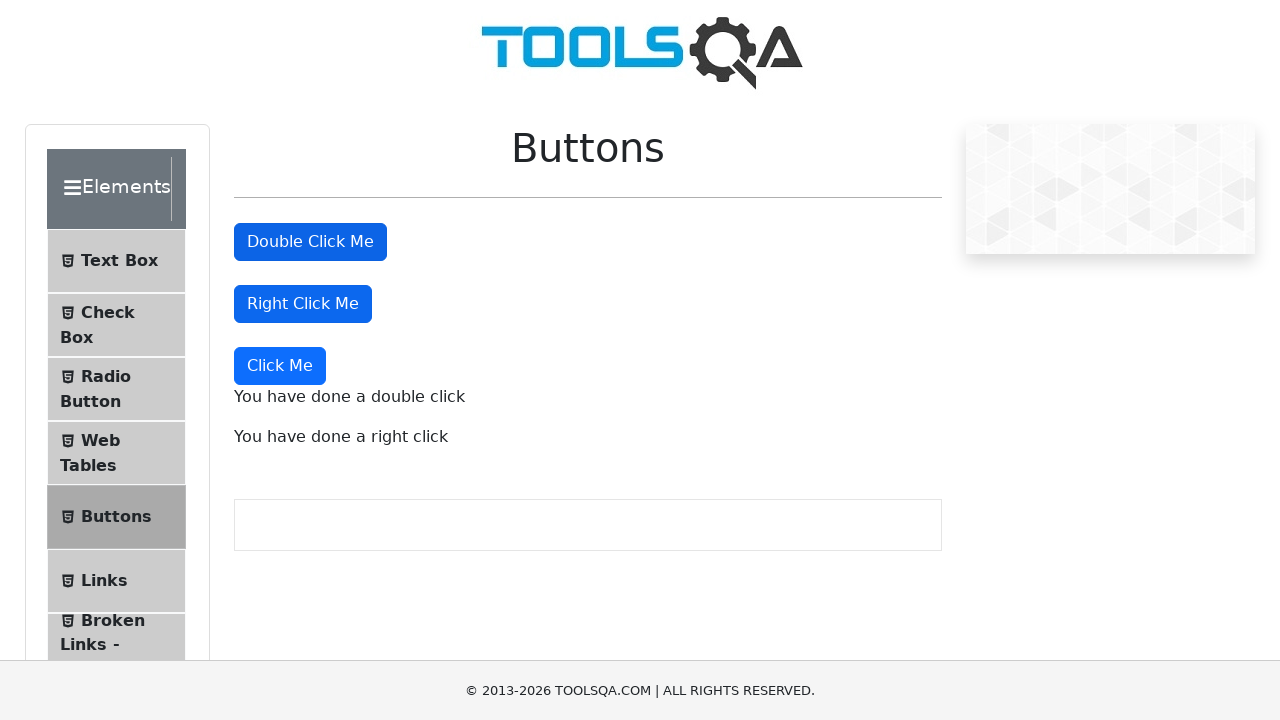

Clicked the 'Click Me' button at (280, 366) on text='Click Me'
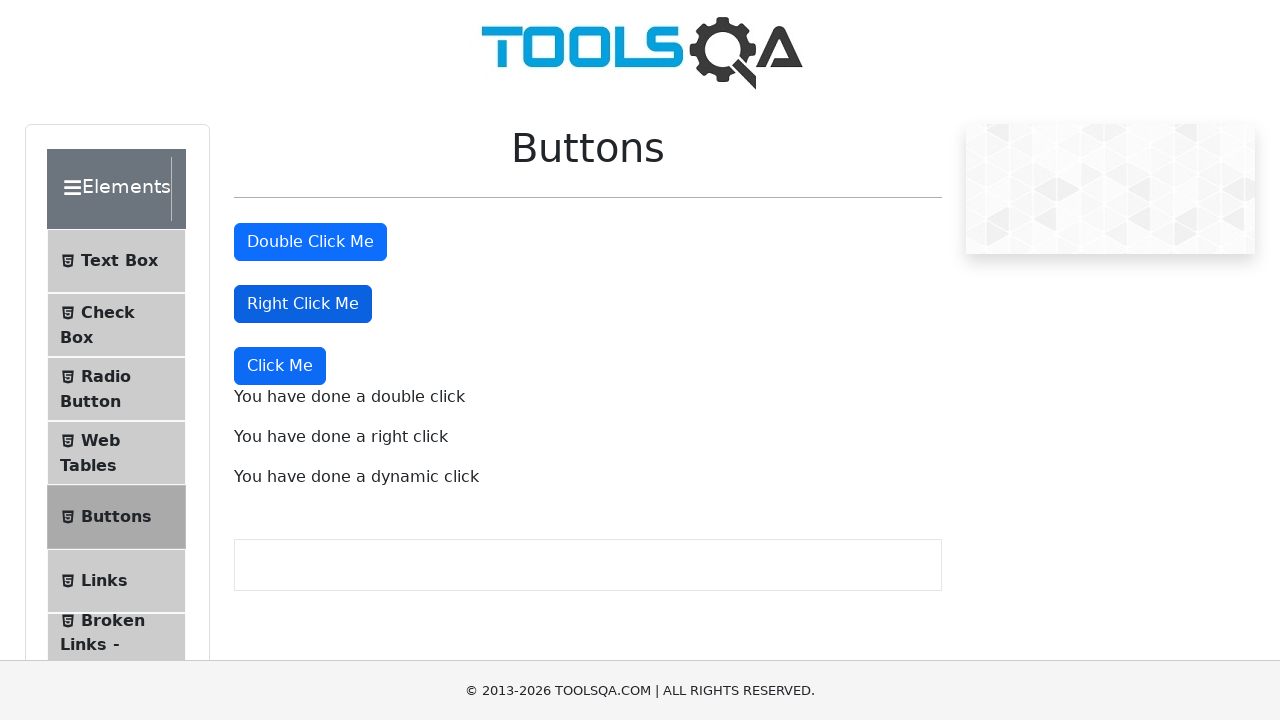

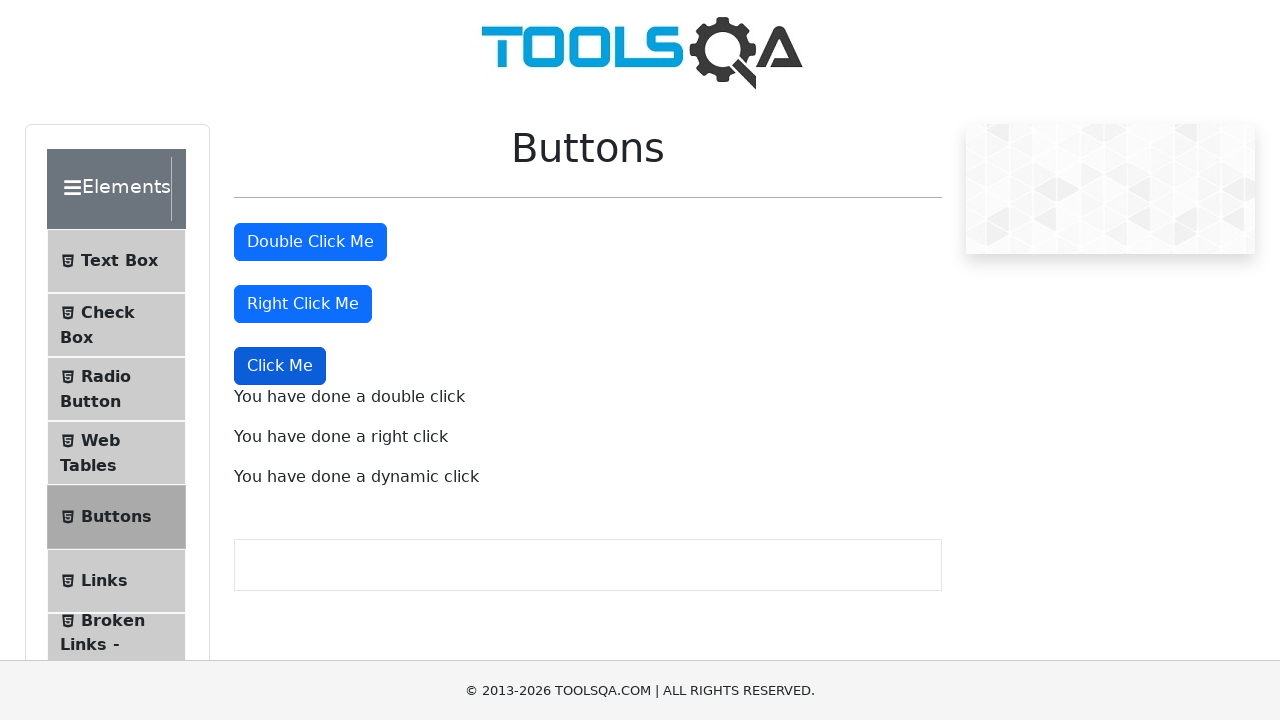